Tests the AngularJS demo by scrolling to the example section and filling the name input field to see the live binding update

Starting URL: https://angularjs.org

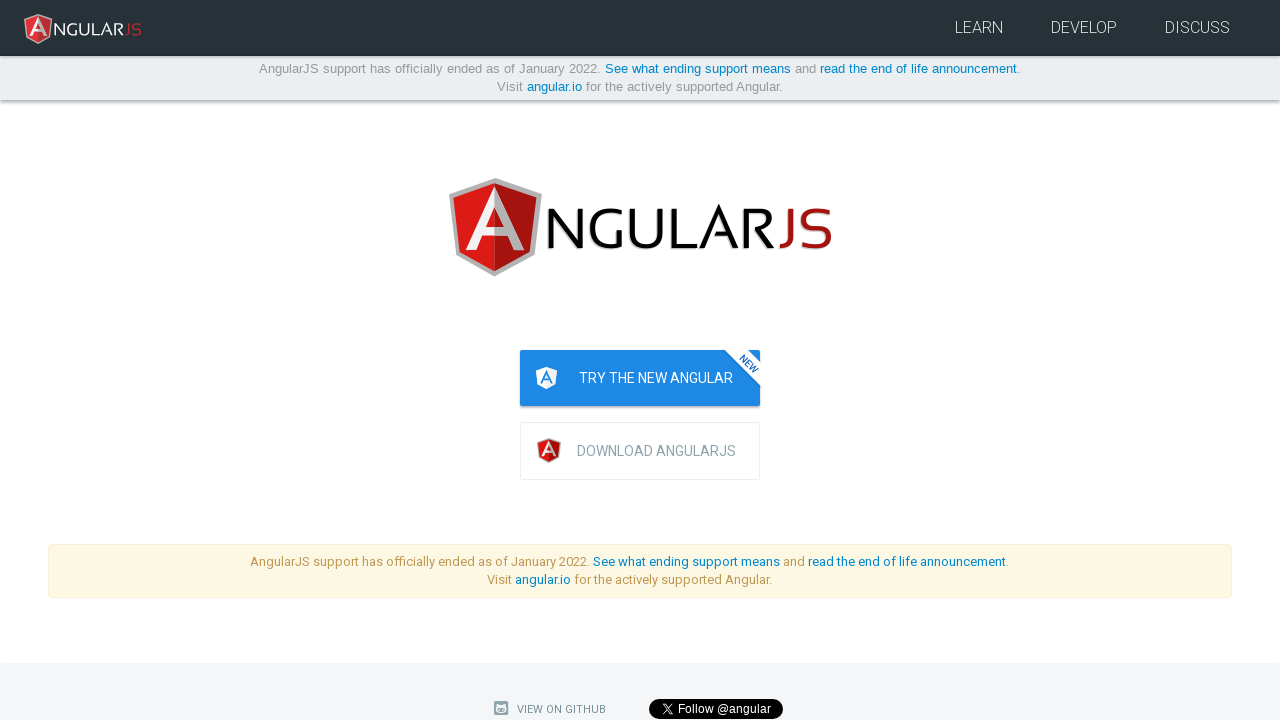

Scrolled to example section containing the input field
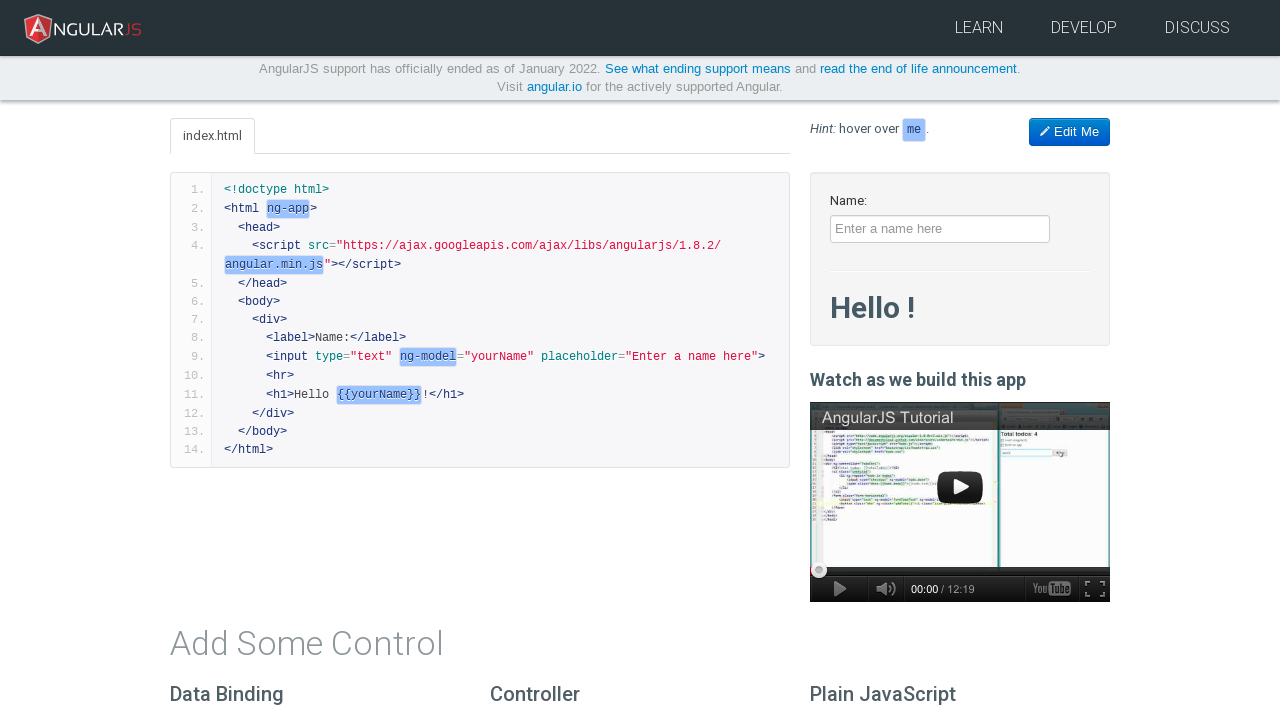

Filled name input field with 'TestUser123' to test live binding on //*[@ng-model='yourName']
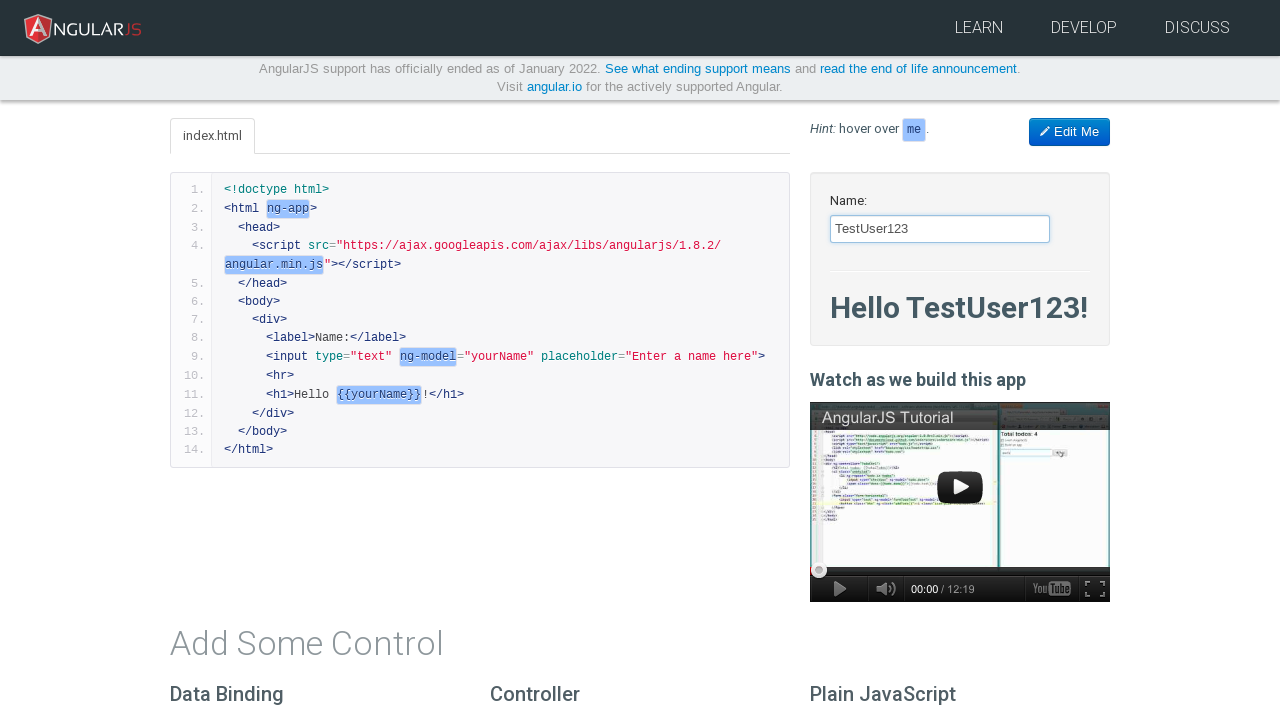

Waited 2 seconds to observe live binding update
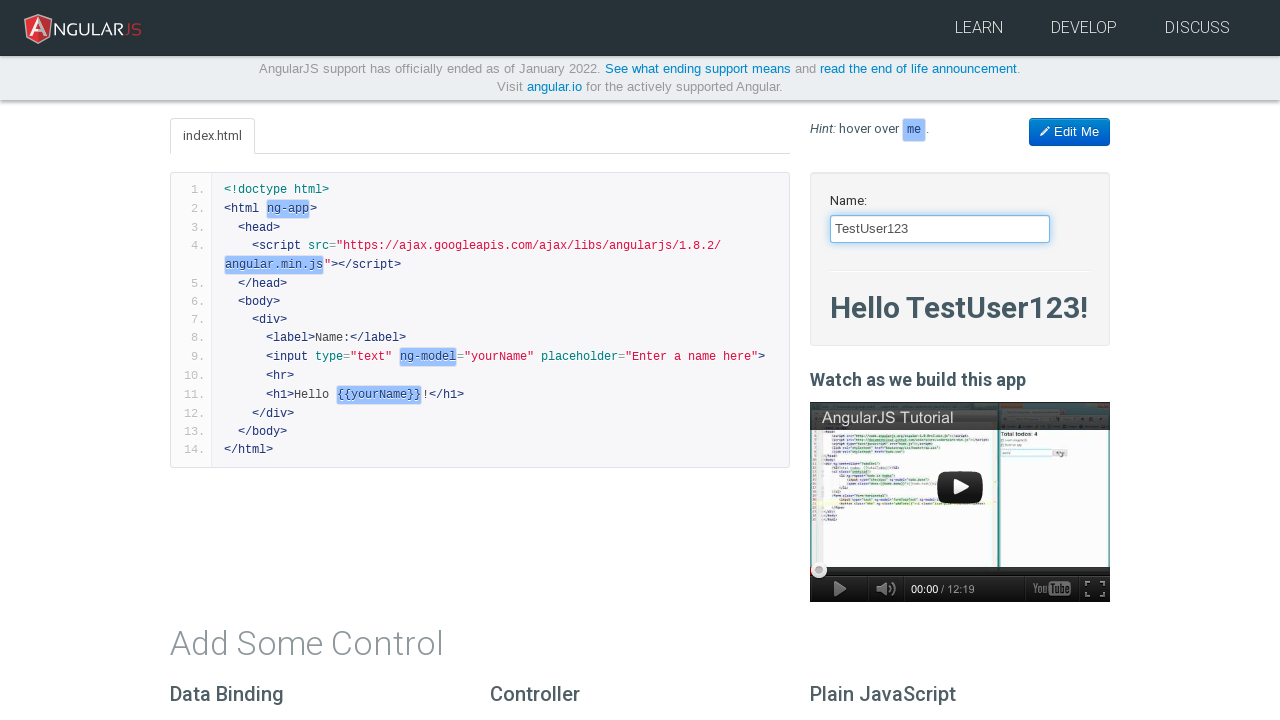

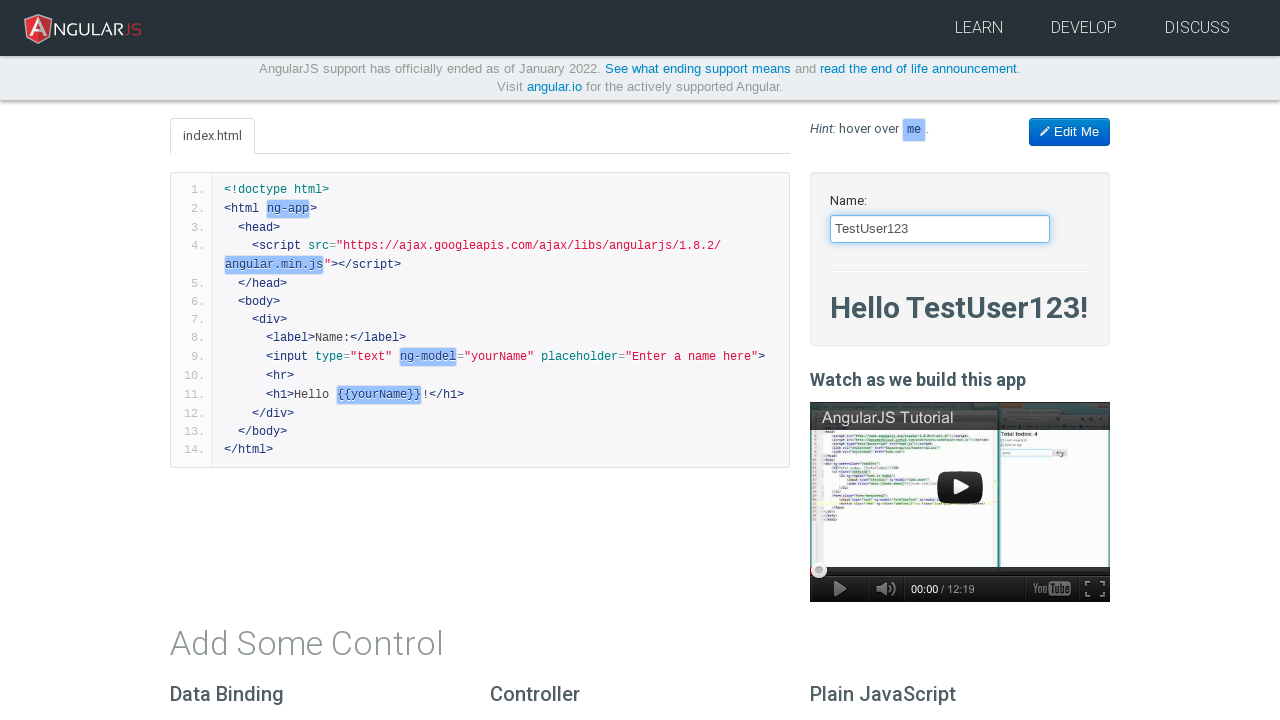